Tests drag and drop by offset functionality using target element coordinates

Starting URL: https://crossbrowsertesting.github.io/drag-and-drop

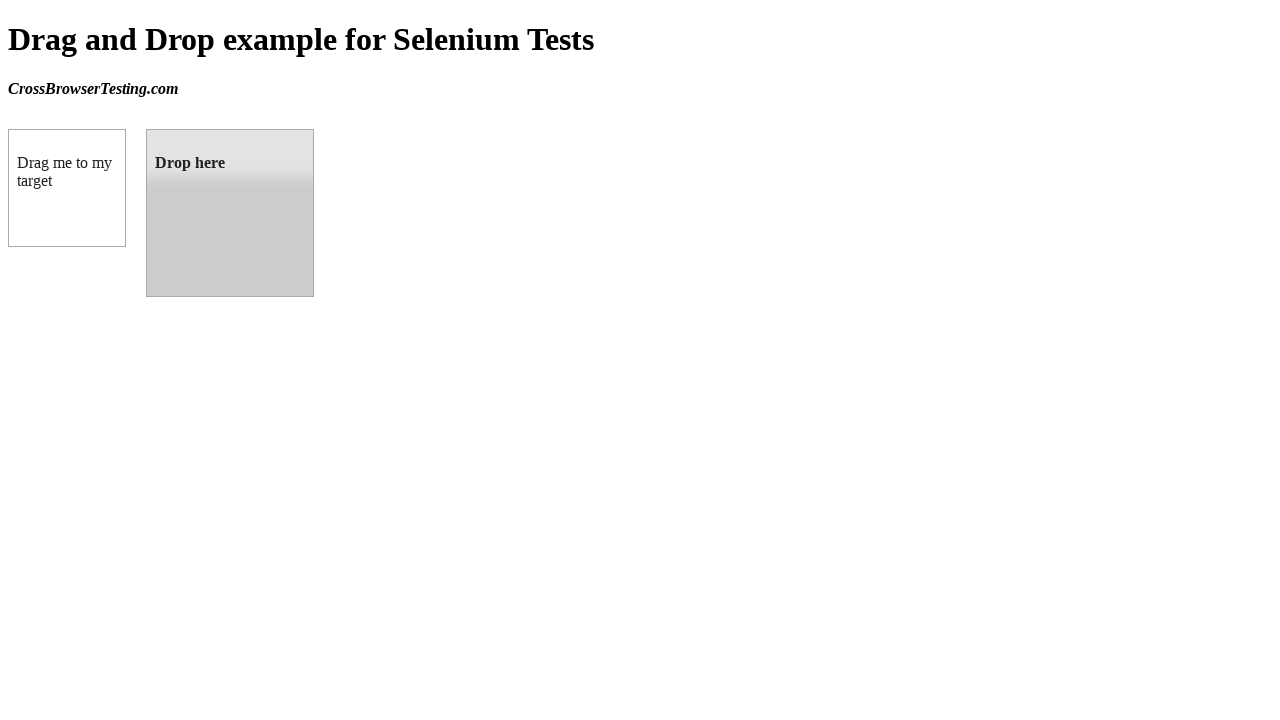

Located source element (box A) with id 'draggable'
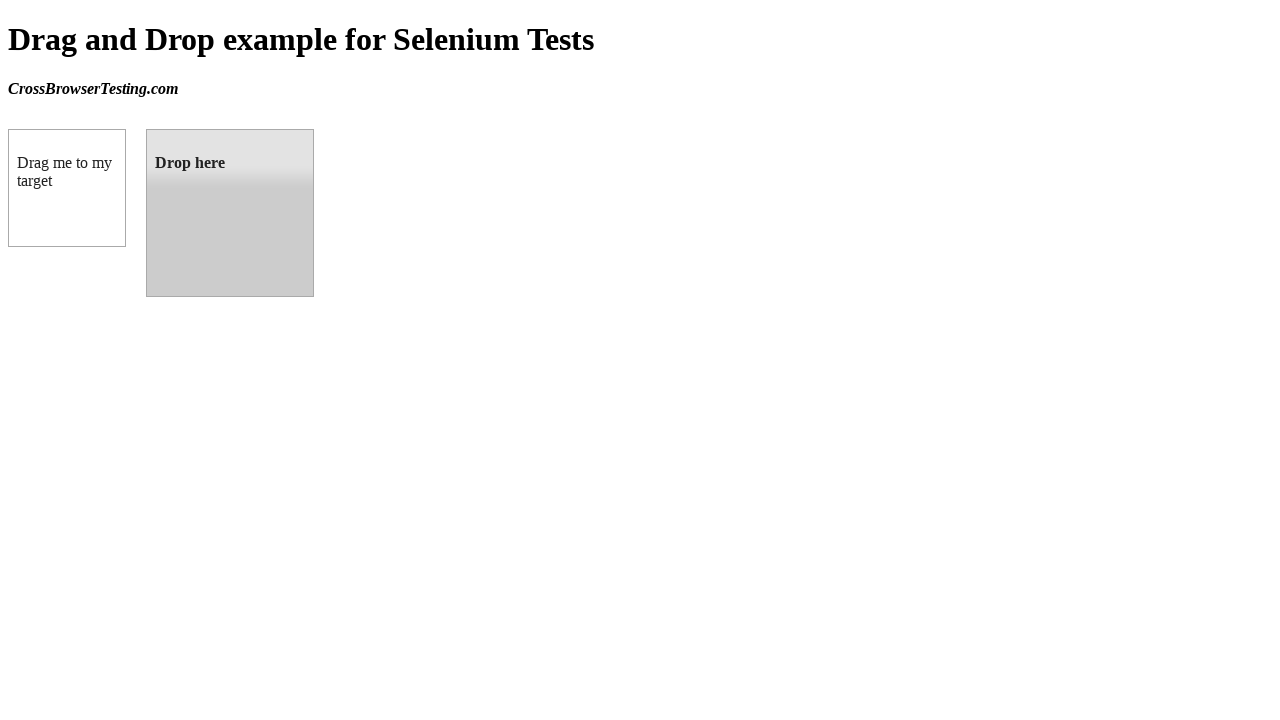

Located target element (box B) with id 'droppable'
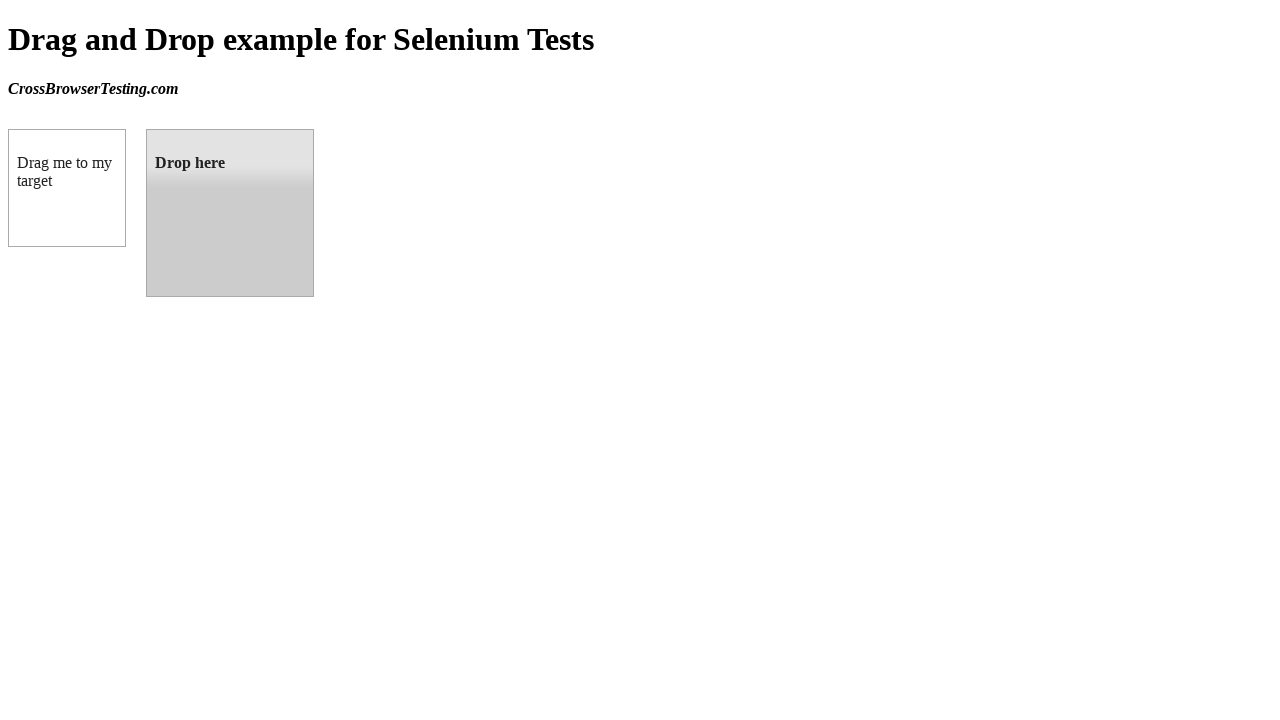

Retrieved bounding box coordinates of target element
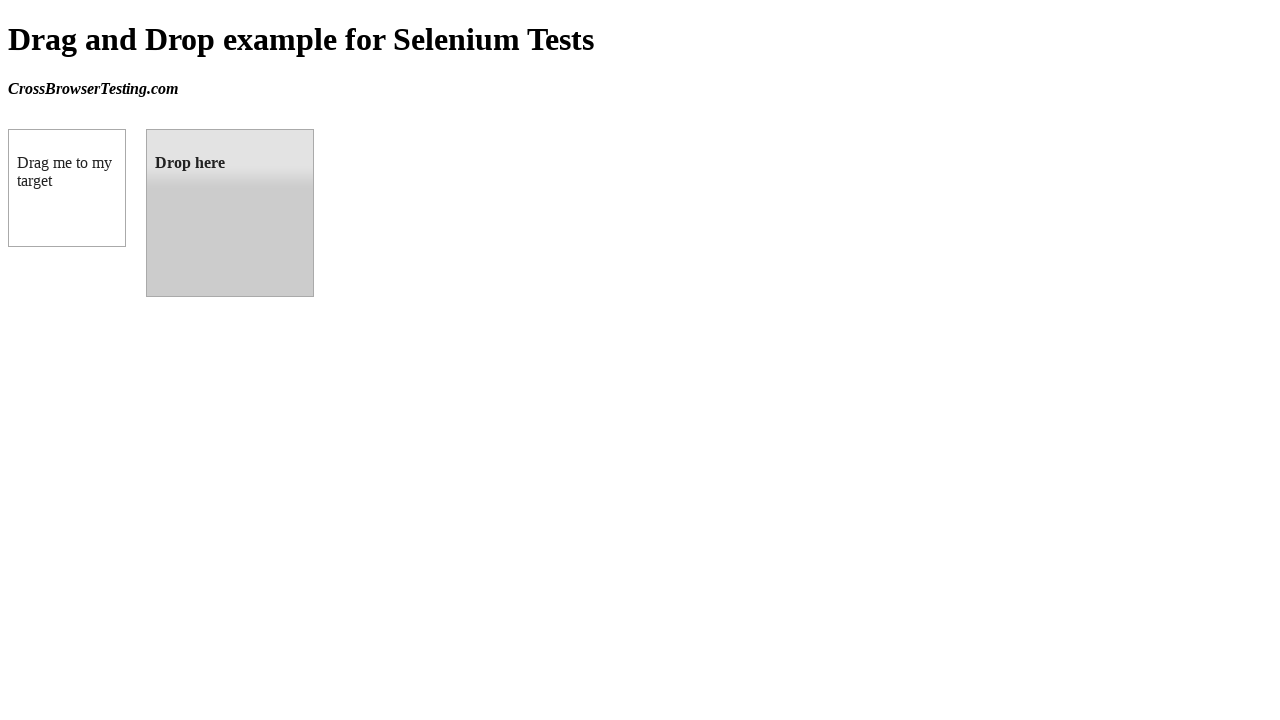

Performed drag and drop of source element to target element at (230, 213)
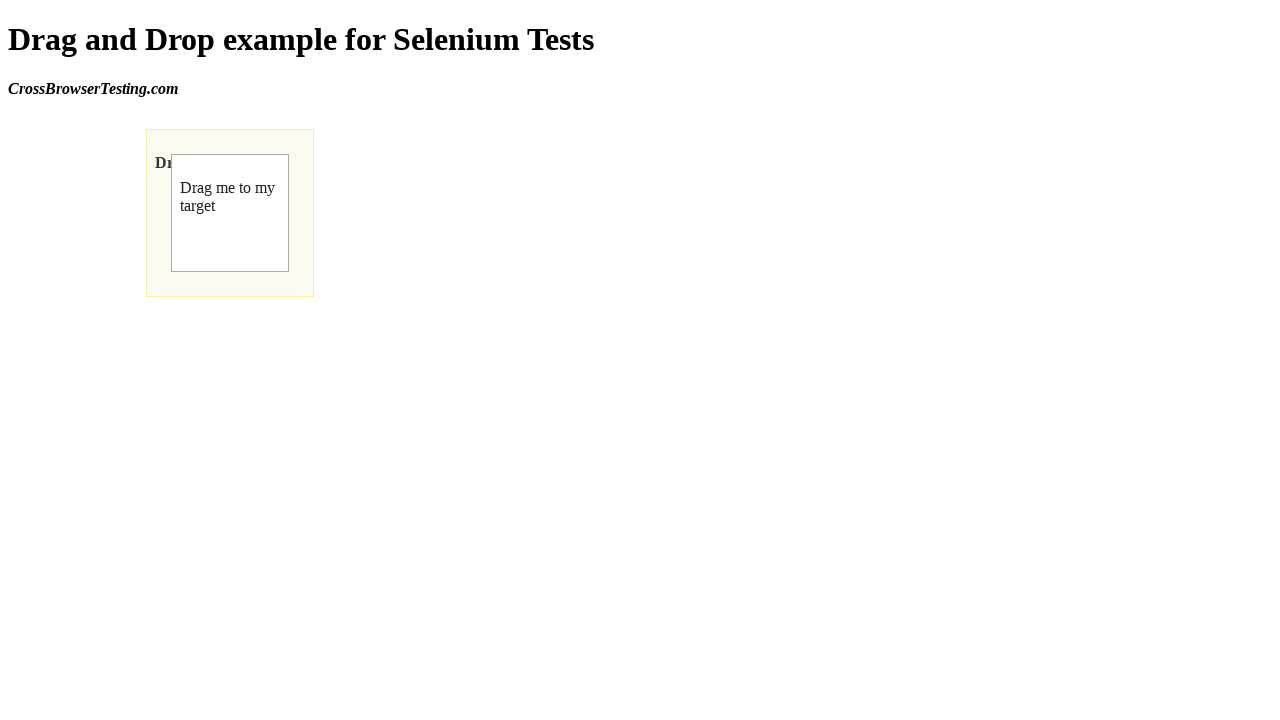

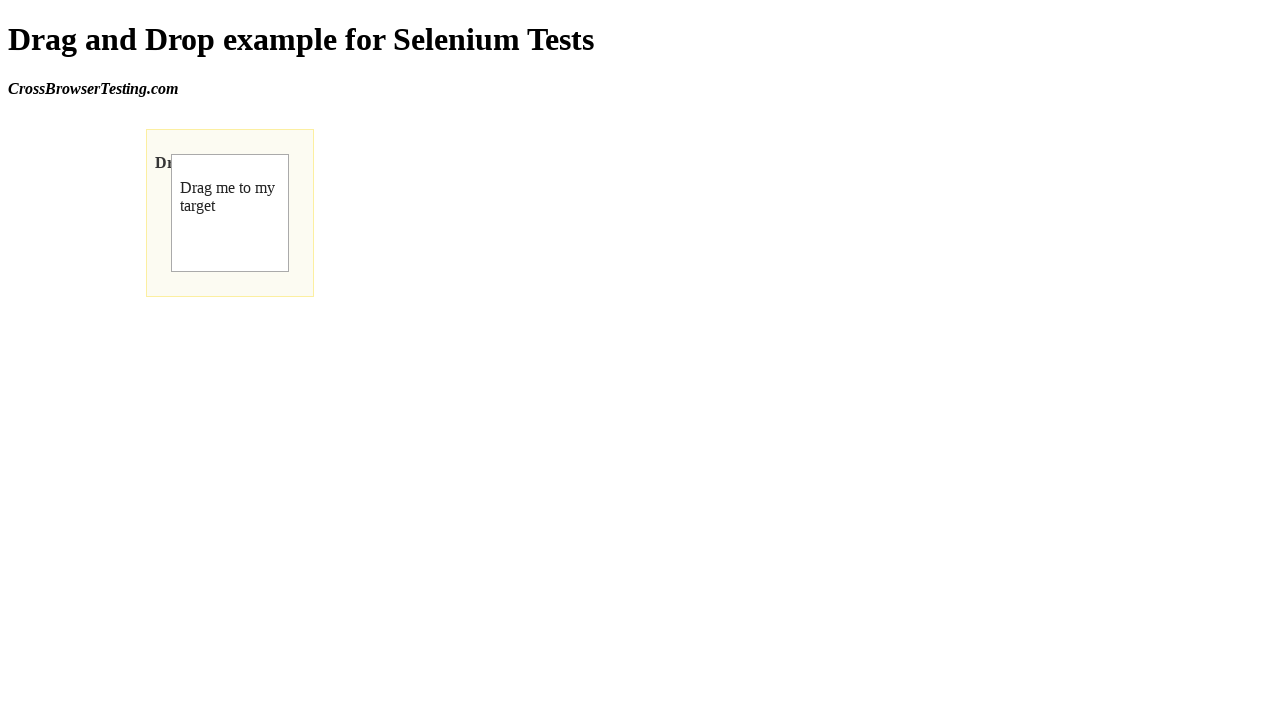